Tests counting links on a page and in specific sections (footer and first column), then opens each link in the first footer column in new tabs and prints their titles

Starting URL: https://rahulshettyacademy.com/AutomationPractice/

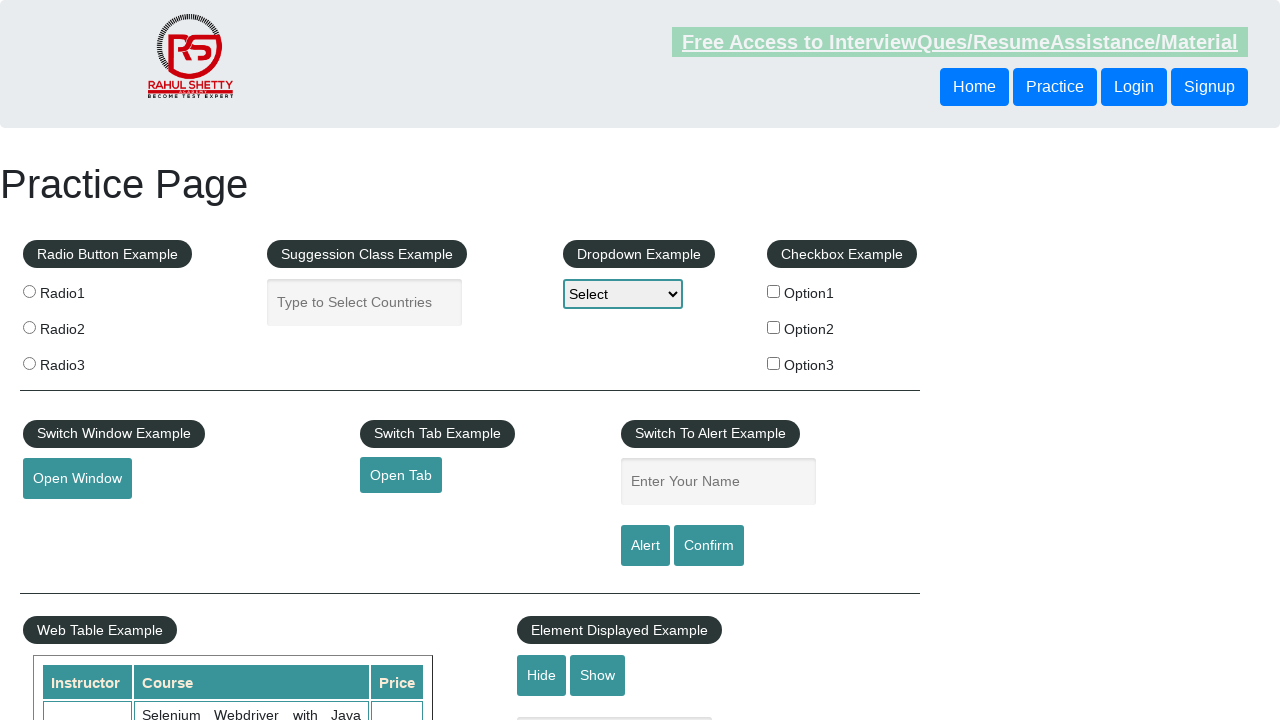

Counted all links on the page
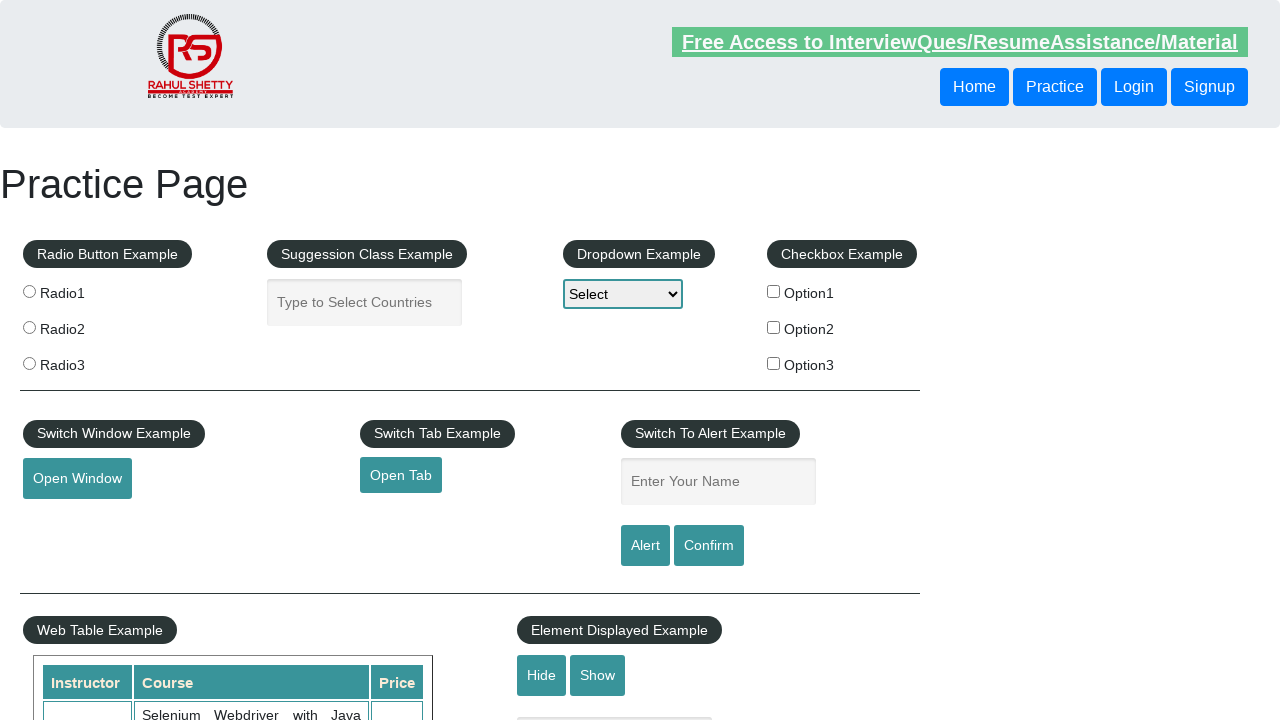

Located footer section
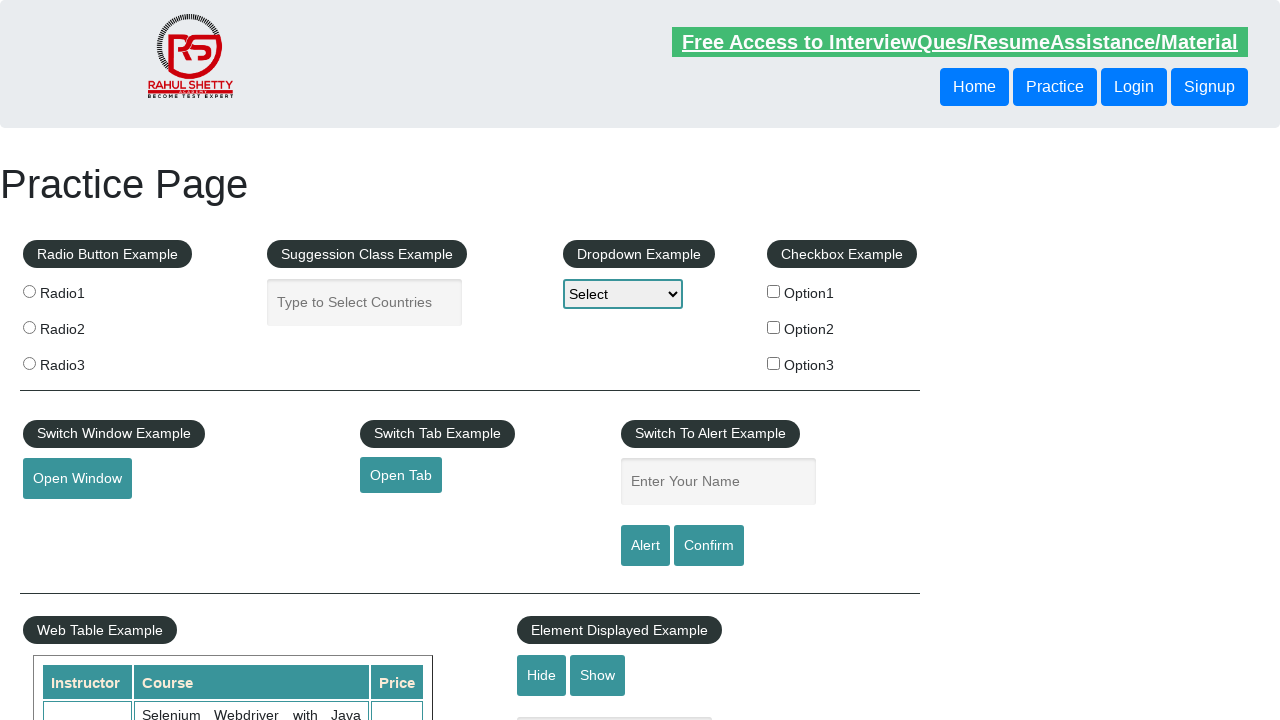

Counted links in footer section
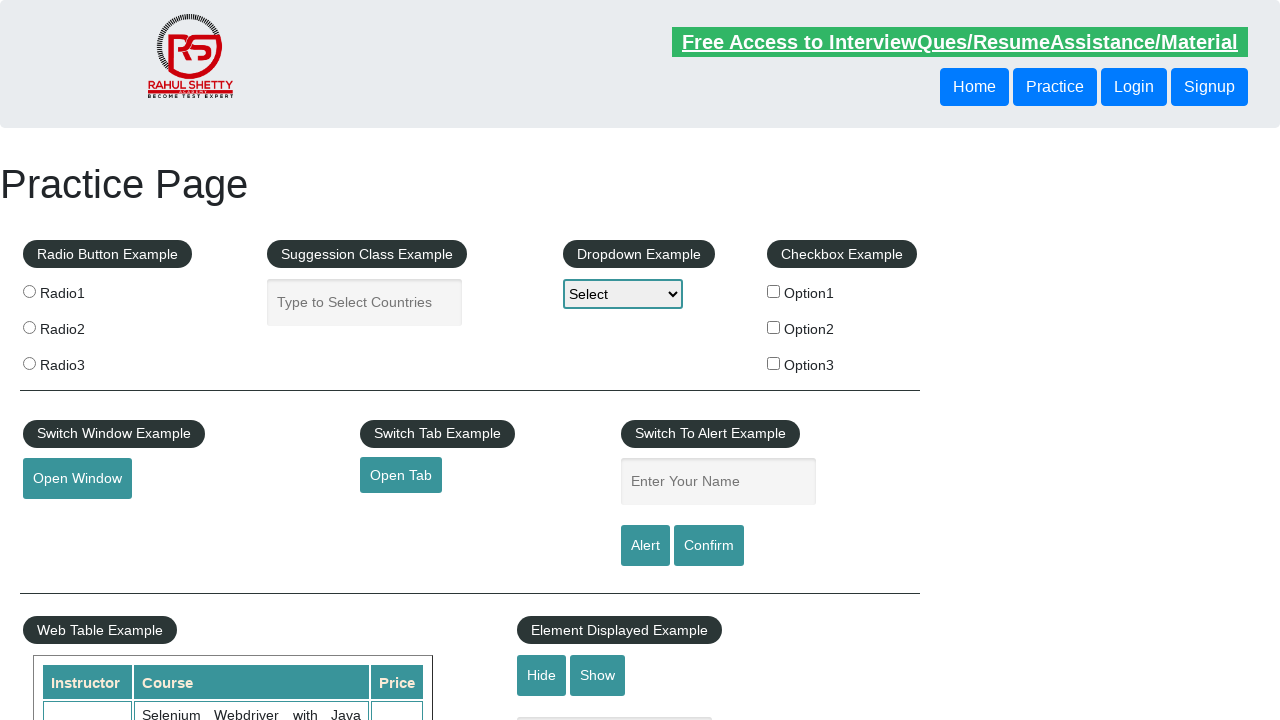

Located first column of footer
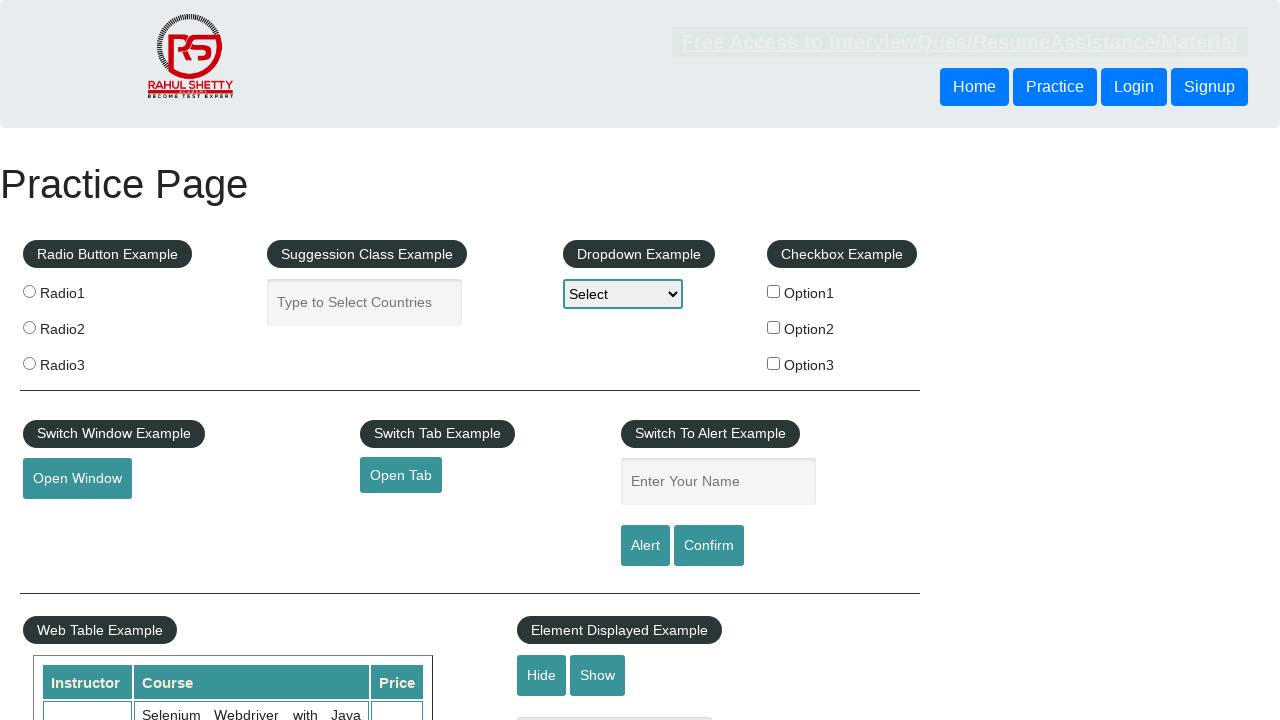

Counted links in first footer column
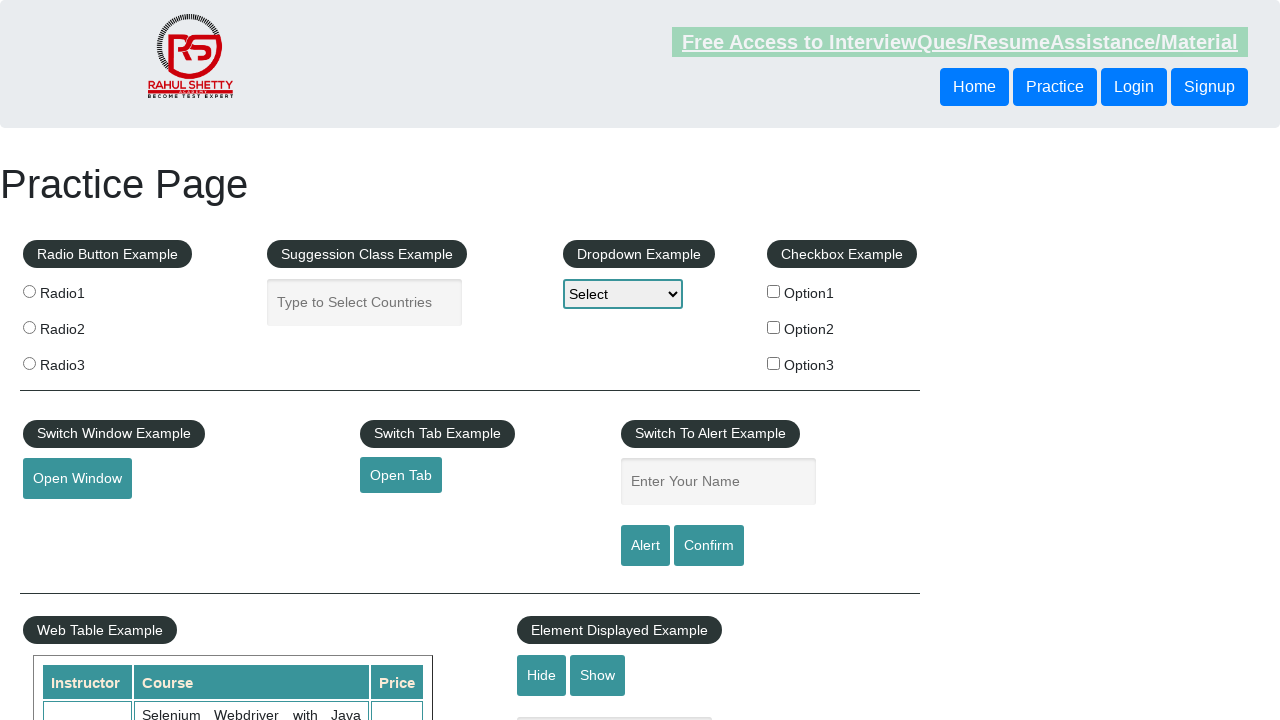

Located link 1 in first footer column
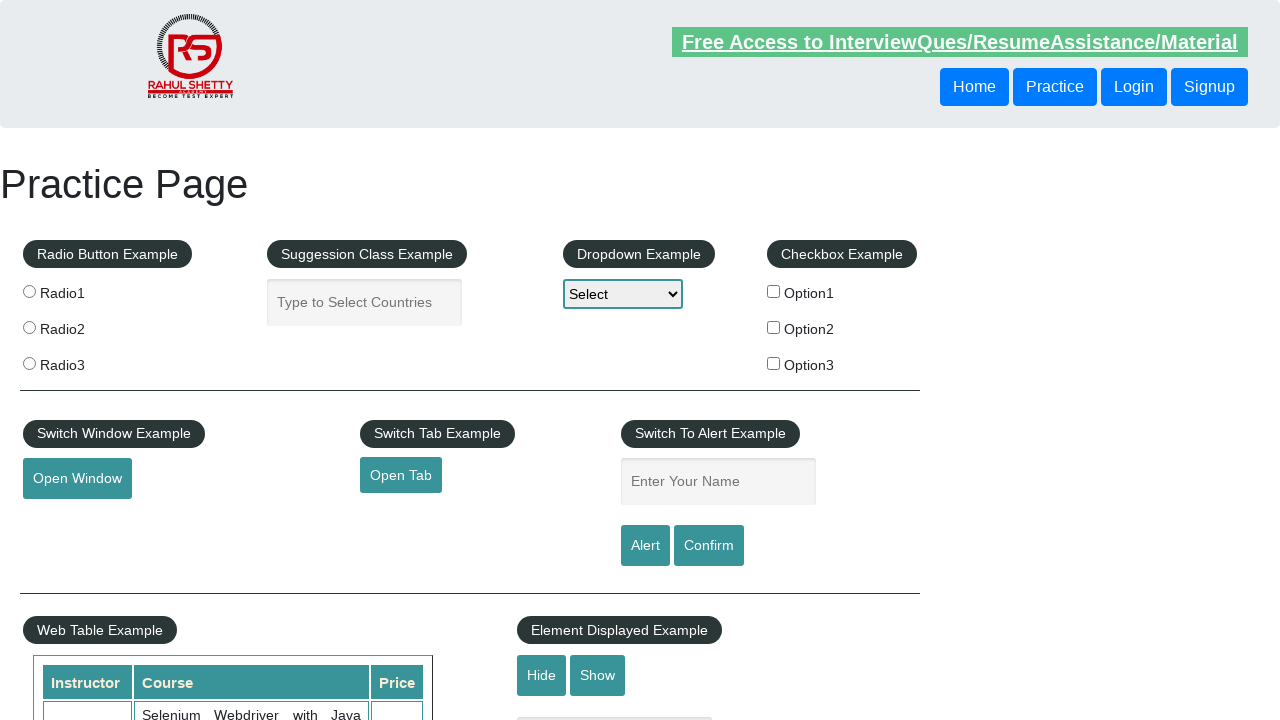

Opened link 1 in new tab using Ctrl+Click at (68, 520) on #gf-BIG >> xpath=//table/tbody/tr/td[1]/ul >> a >> nth=1
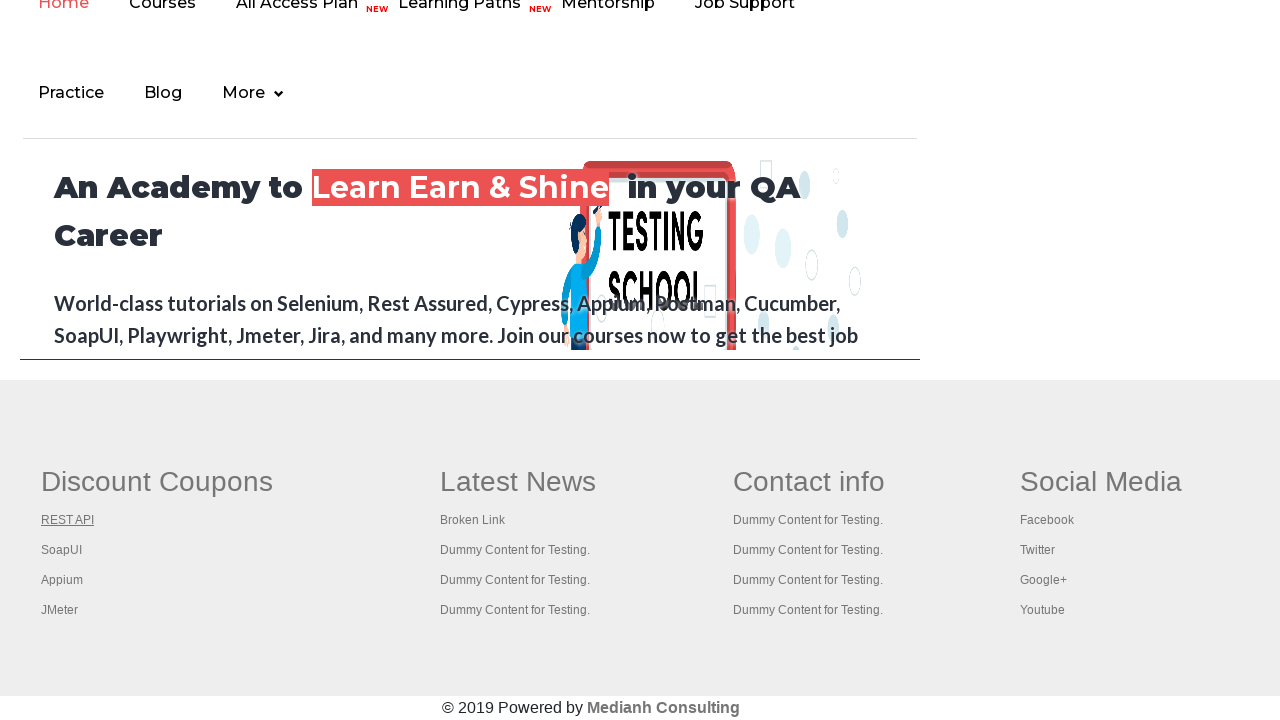

Waited for new tab to open
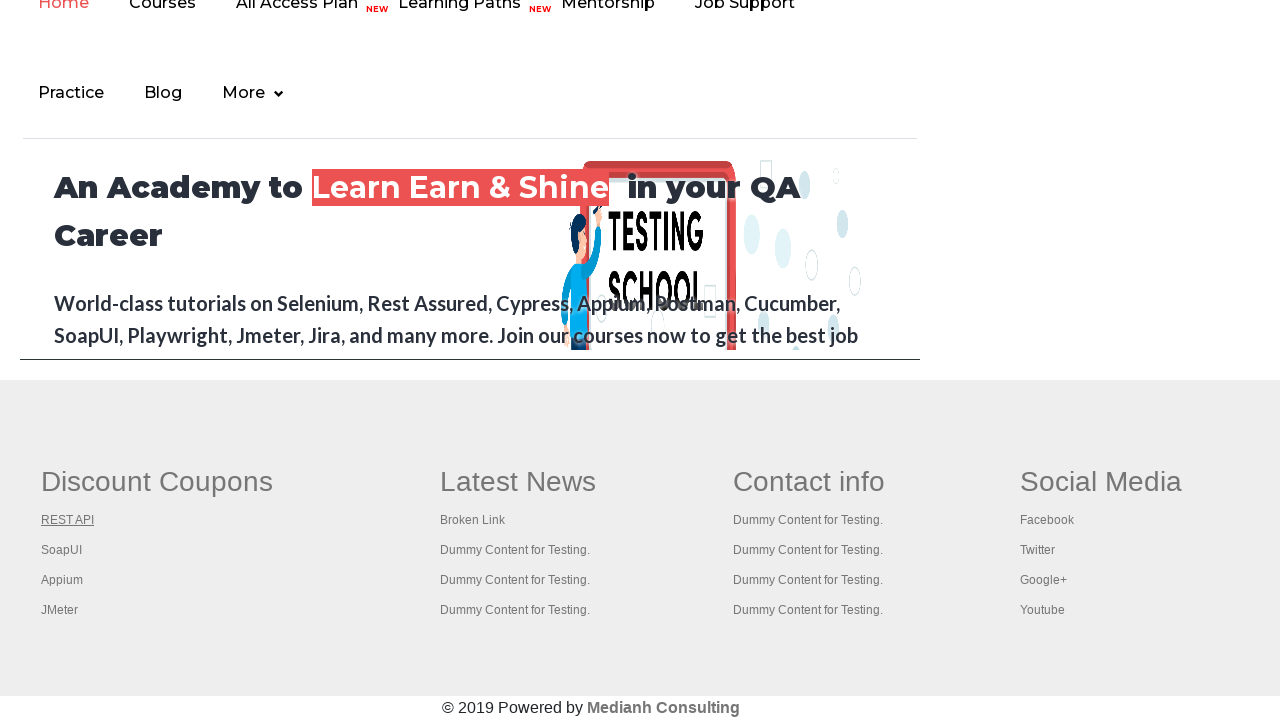

Located link 2 in first footer column
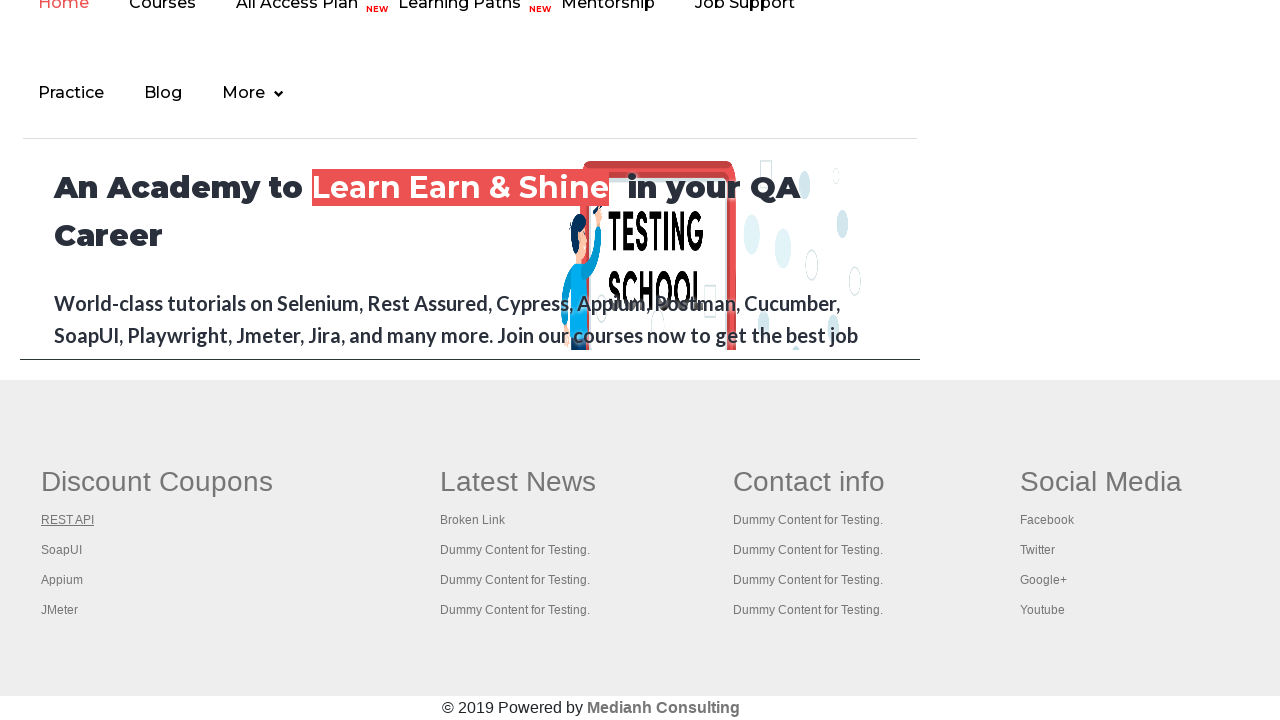

Opened link 2 in new tab using Ctrl+Click at (62, 550) on #gf-BIG >> xpath=//table/tbody/tr/td[1]/ul >> a >> nth=2
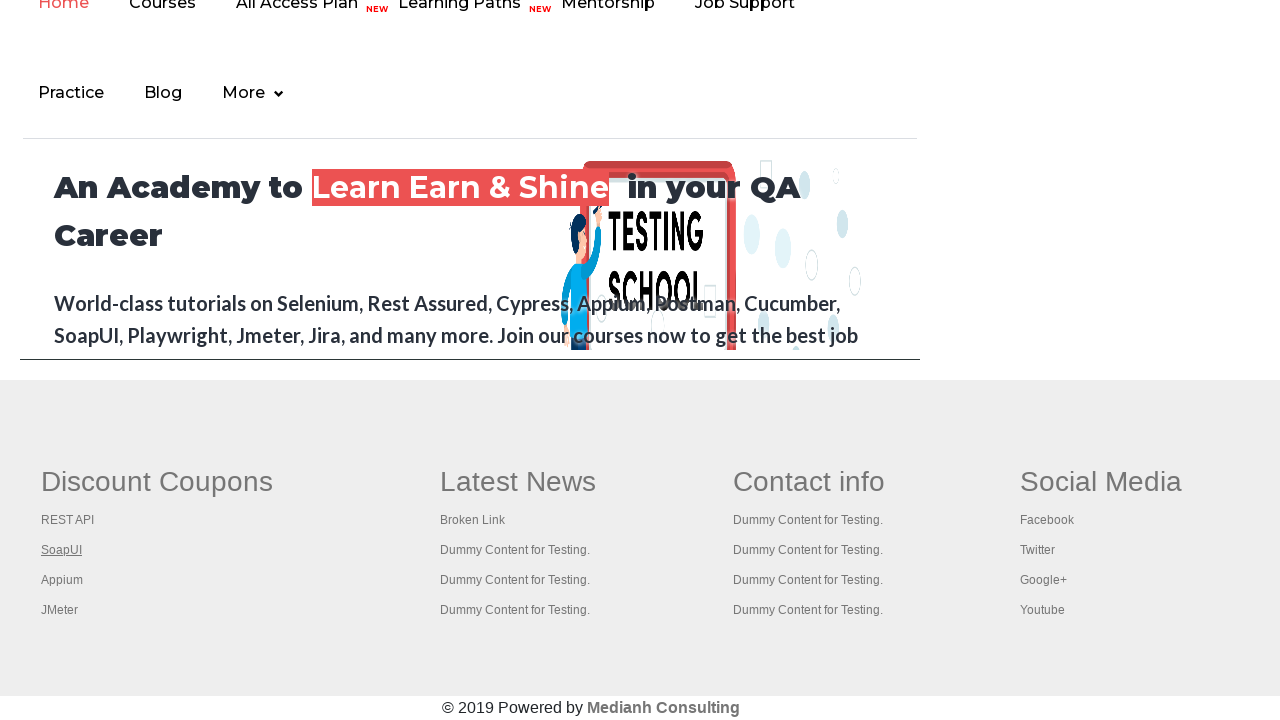

Waited for new tab to open
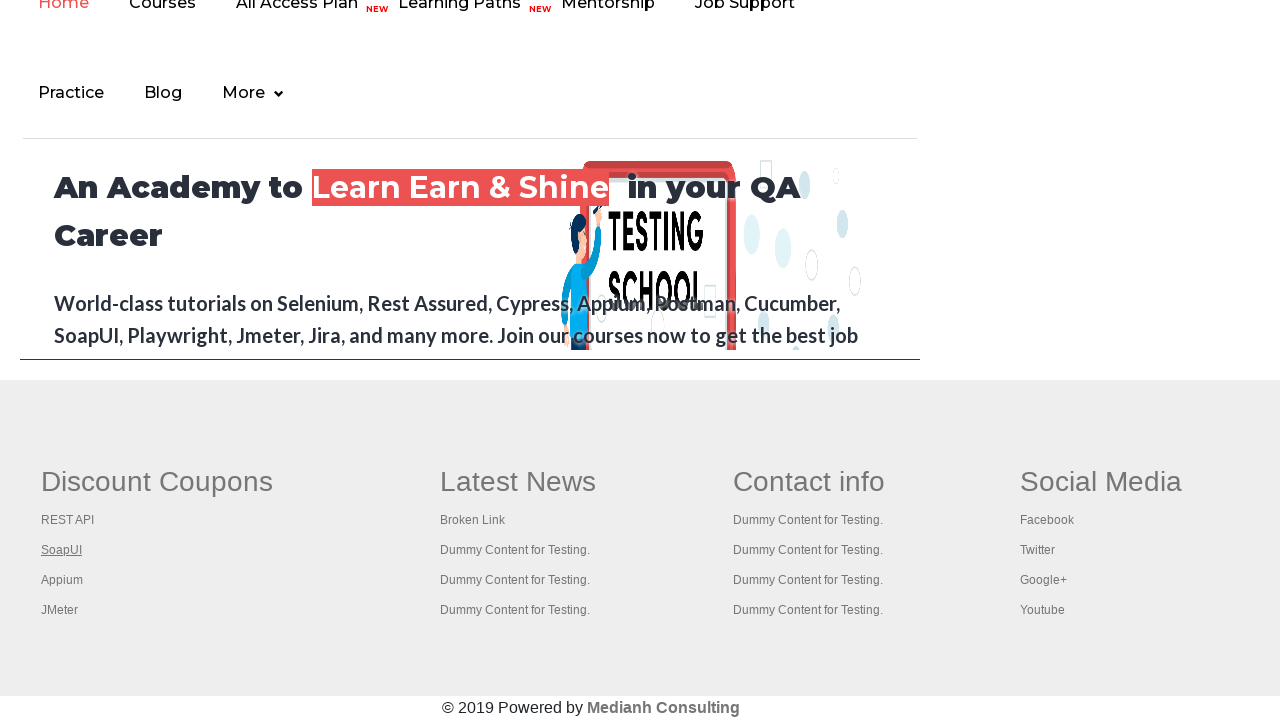

Located link 3 in first footer column
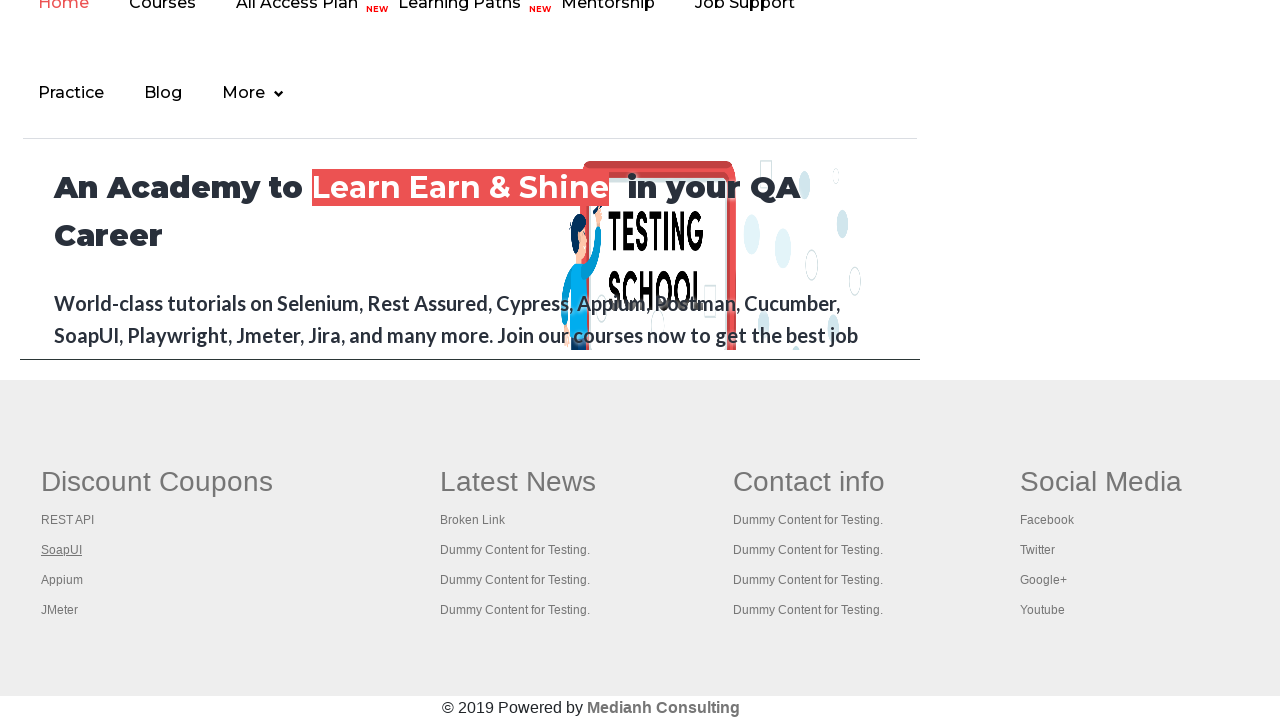

Opened link 3 in new tab using Ctrl+Click at (62, 580) on #gf-BIG >> xpath=//table/tbody/tr/td[1]/ul >> a >> nth=3
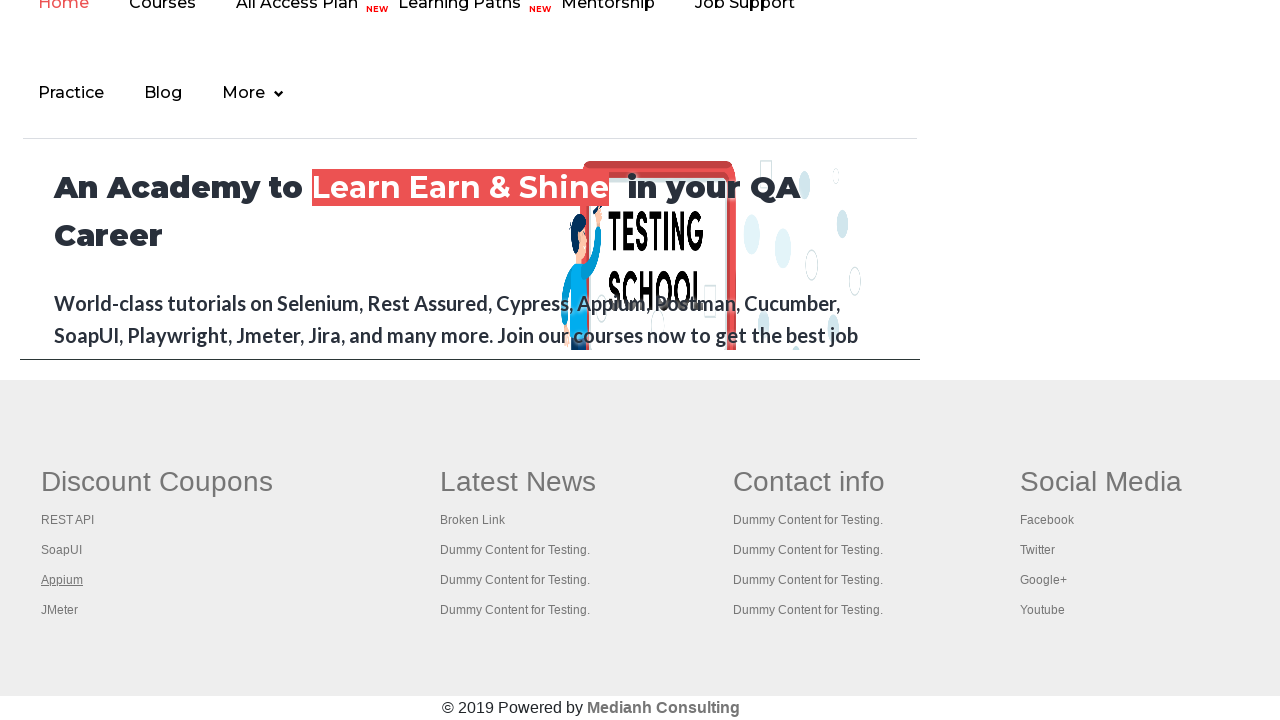

Waited for new tab to open
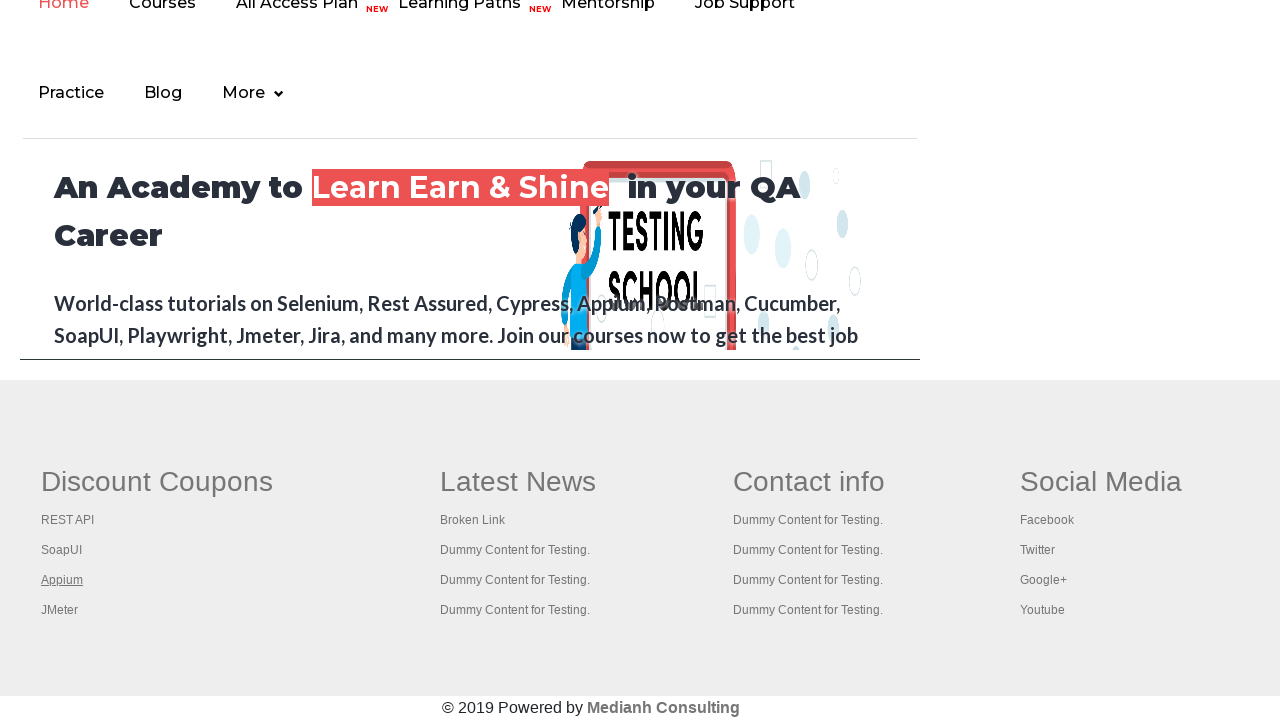

Located link 4 in first footer column
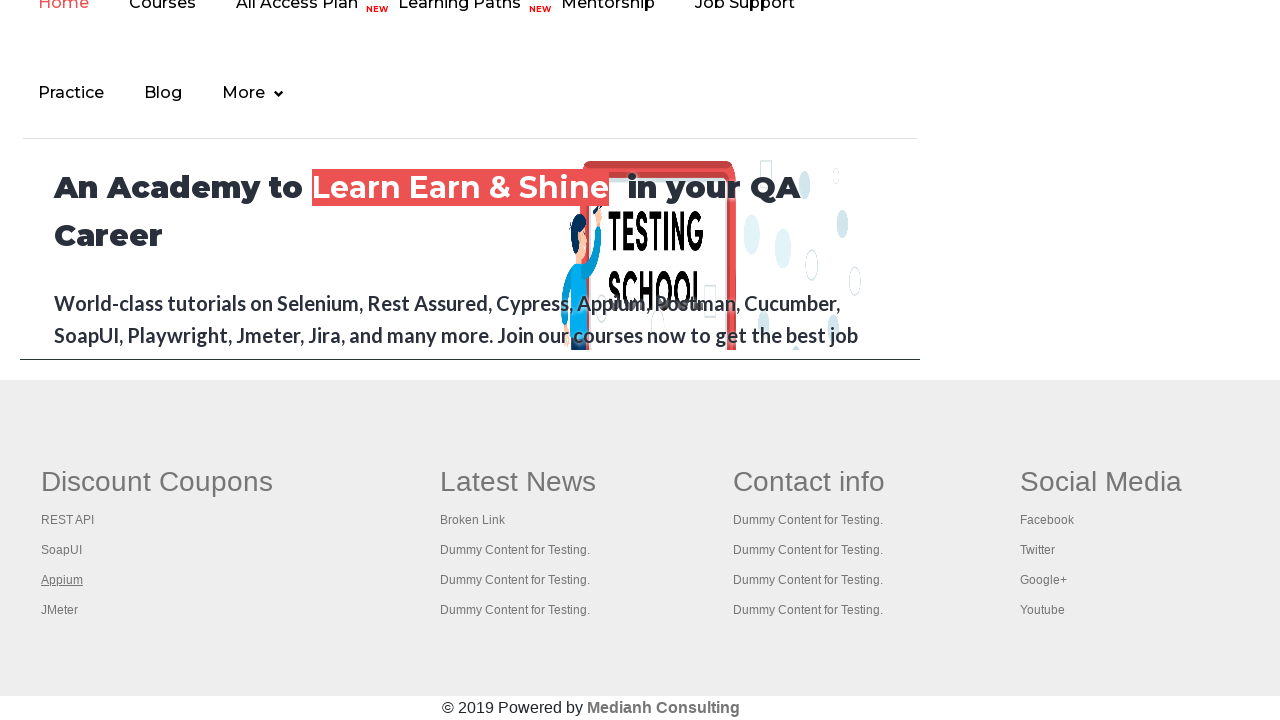

Opened link 4 in new tab using Ctrl+Click at (60, 610) on #gf-BIG >> xpath=//table/tbody/tr/td[1]/ul >> a >> nth=4
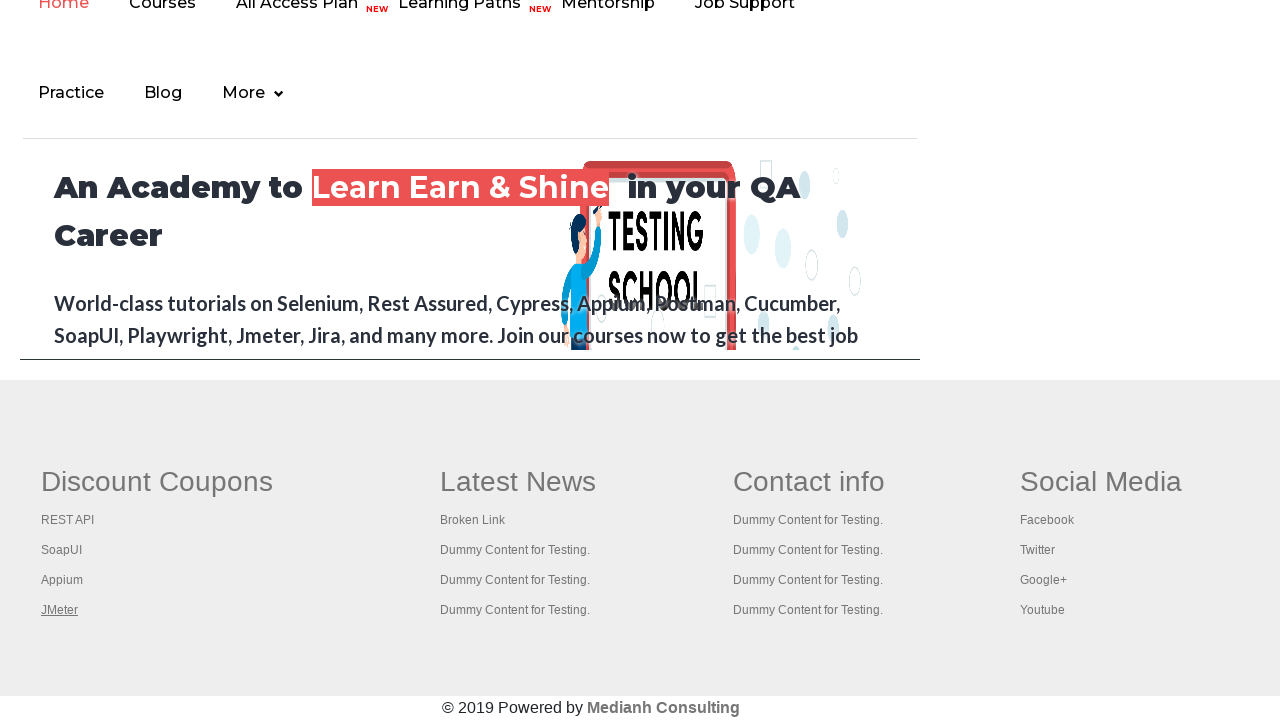

Waited for new tab to open
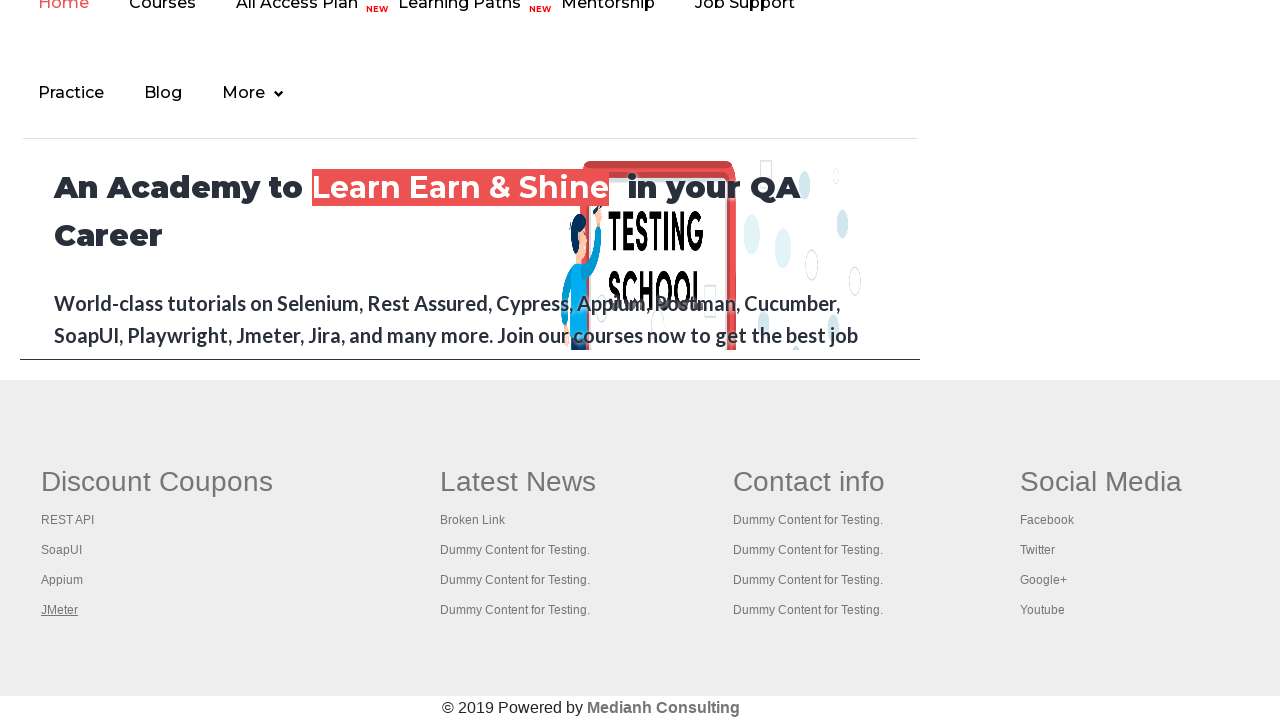

Retrieved all open pages/tabs from context
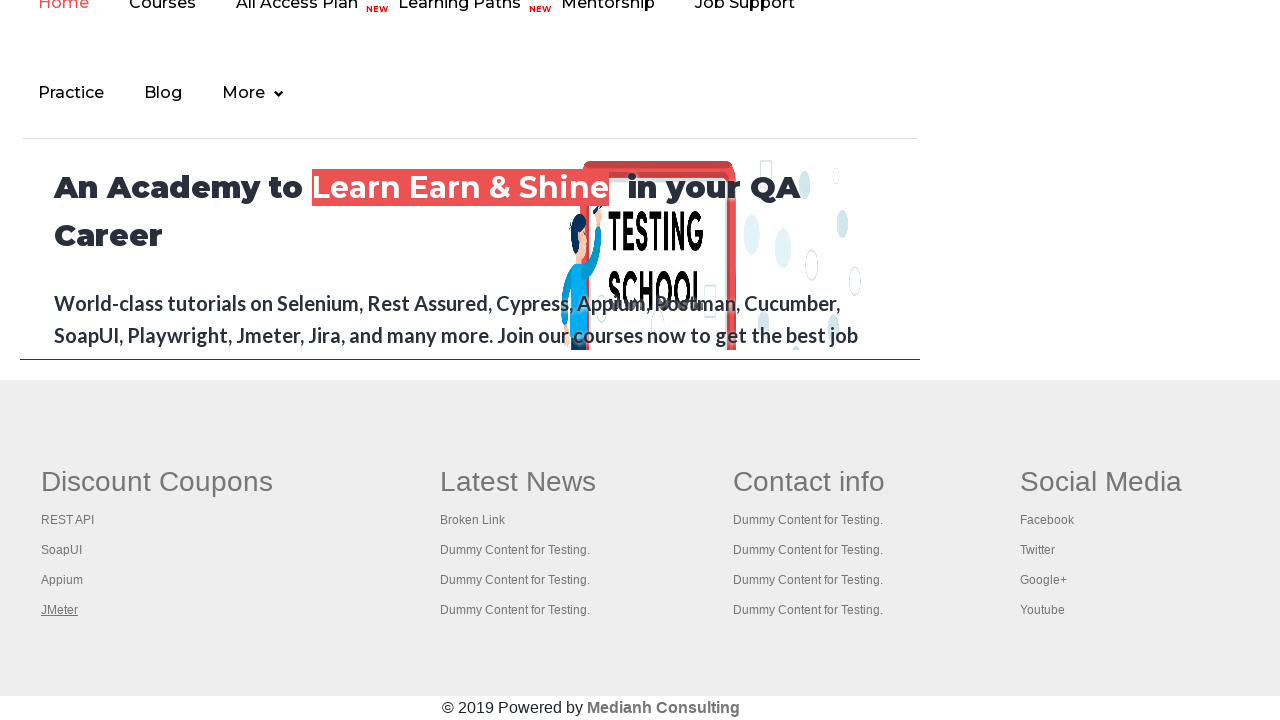

Brought tab to front and retrieved title: Practice Page
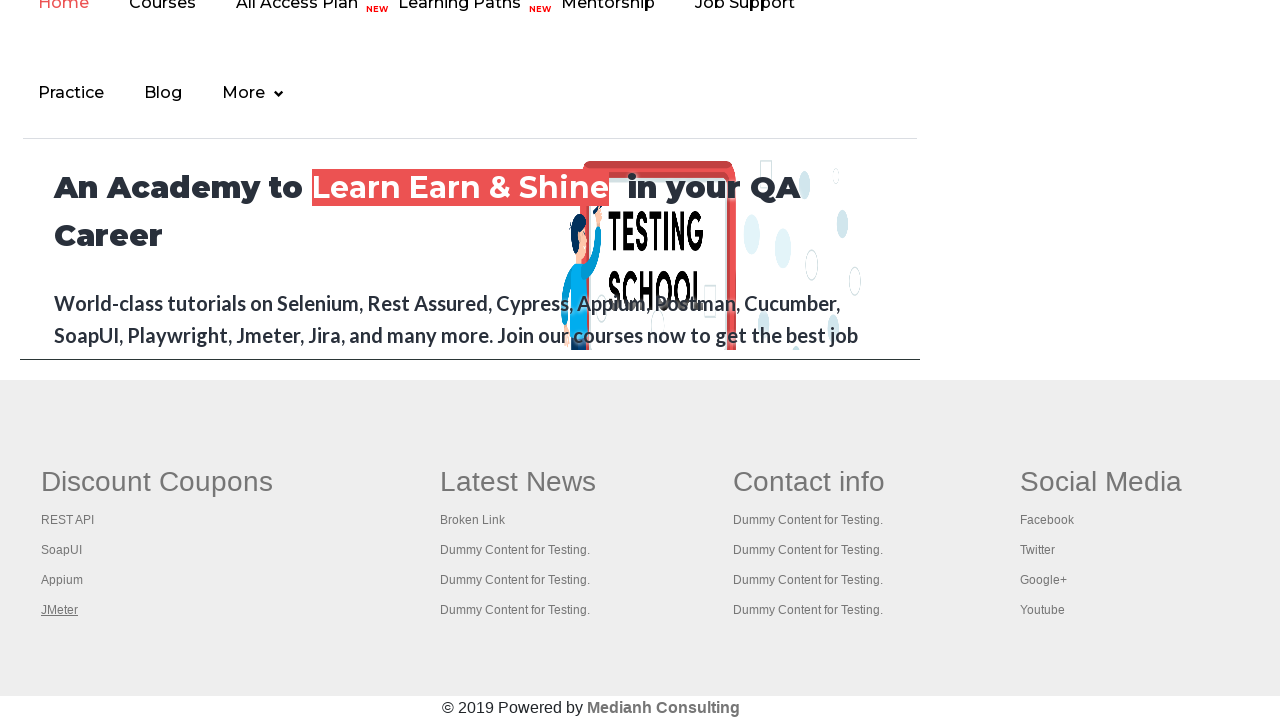

Brought tab to front and retrieved title: REST API Tutorial
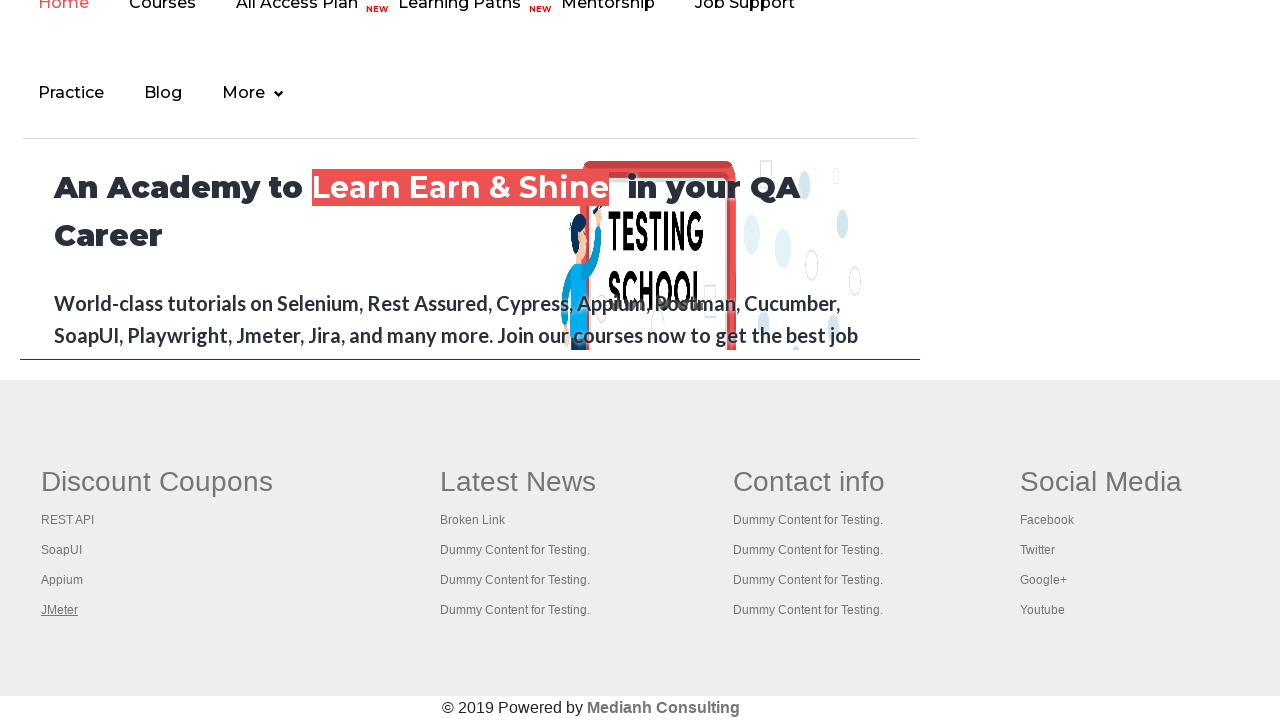

Brought tab to front and retrieved title: The World’s Most Popular API Testing Tool | SoapUI
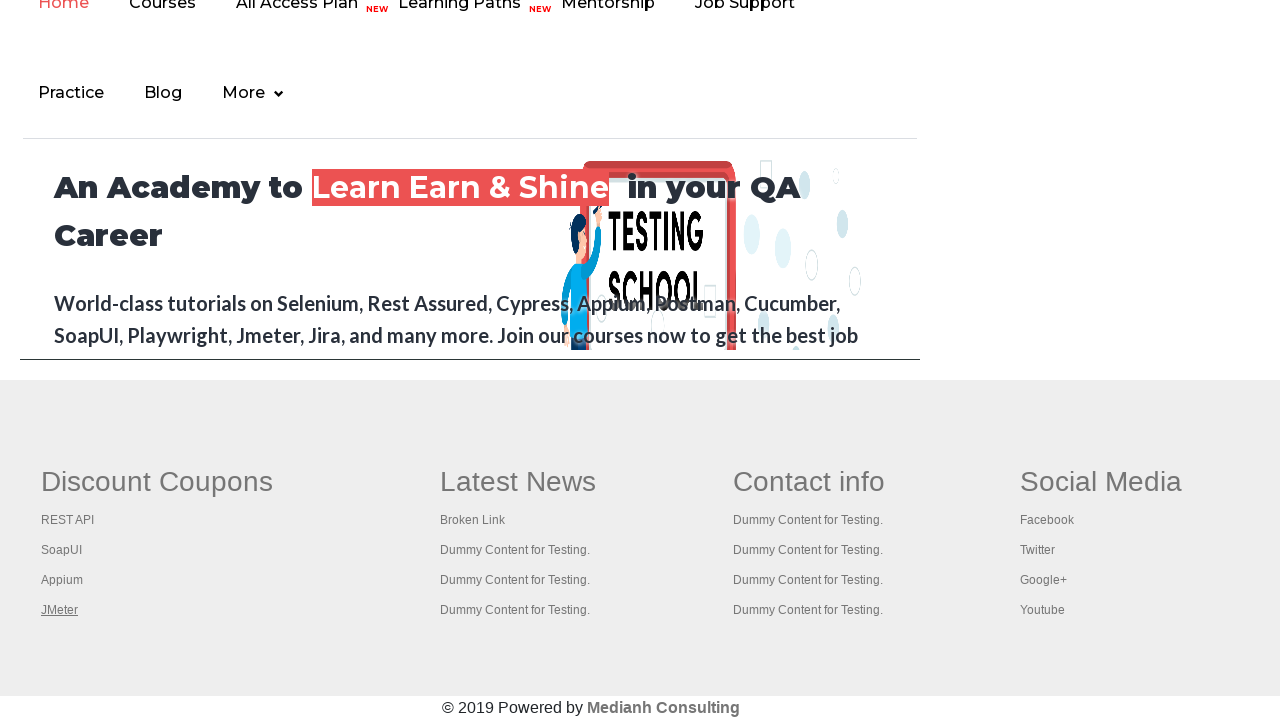

Brought tab to front and retrieved title: Appium tutorial for Mobile Apps testing | RahulShetty Academy | Rahul
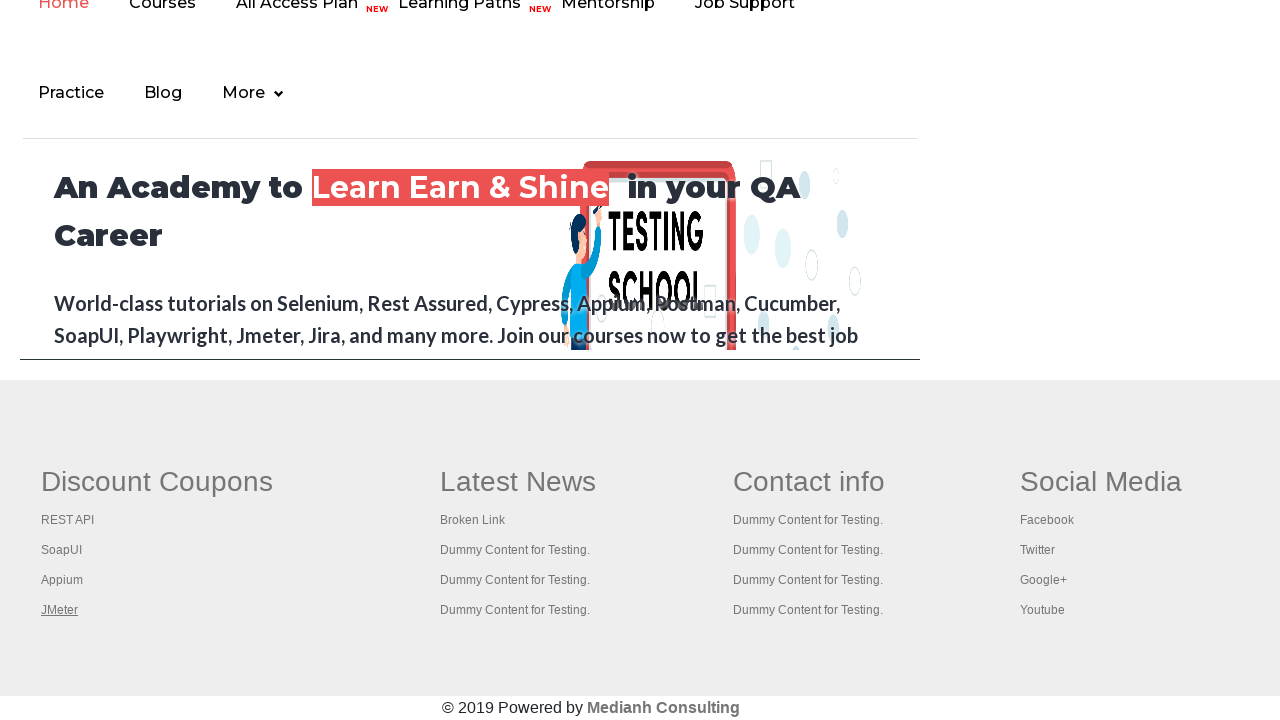

Brought tab to front and retrieved title: Apache JMeter - Apache JMeter™
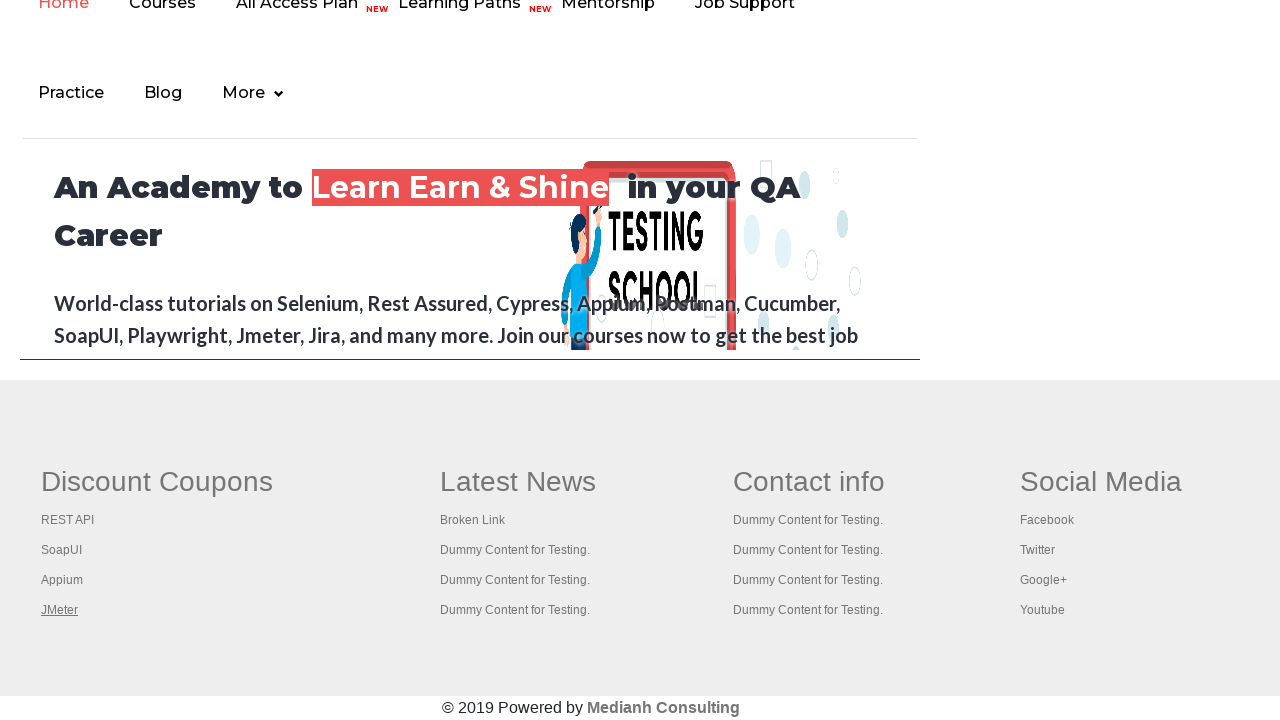

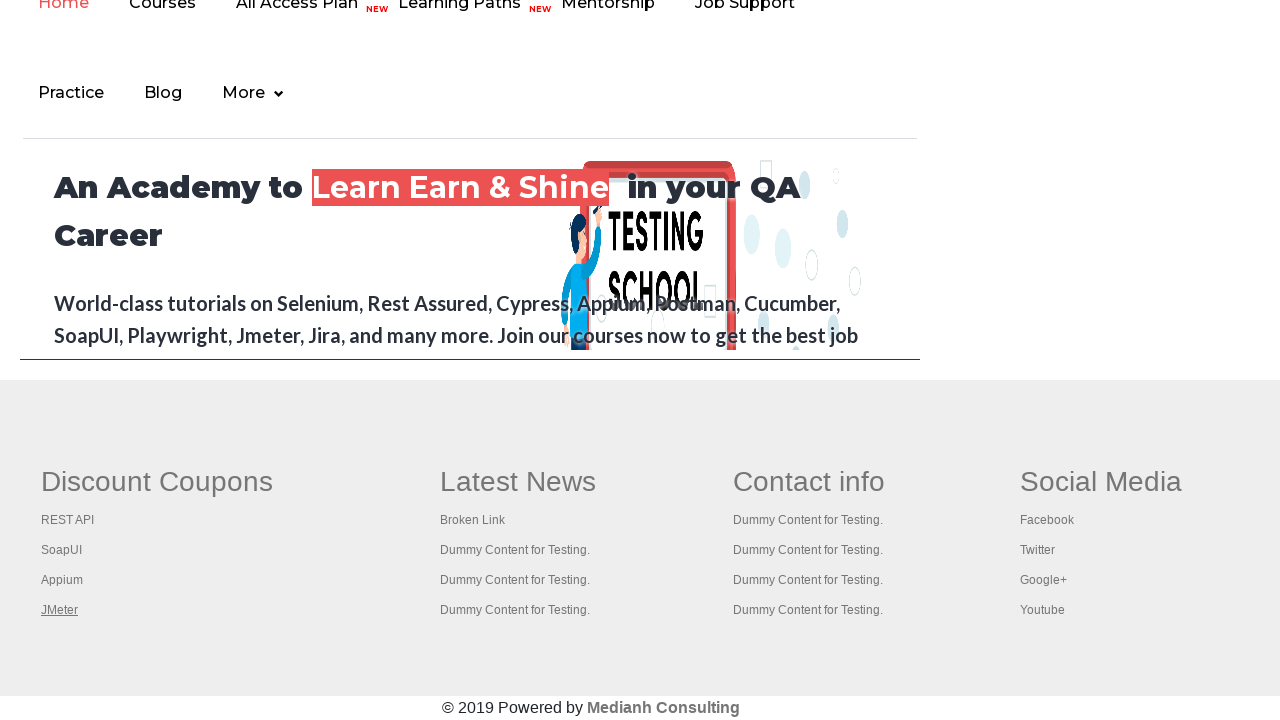